Tests selecting a specific checkbox by value ("Gallstones") and a specific radio button ("3-4 days") from multiple options, verifying only the targeted elements are selected.

Starting URL: https://automationfc.github.io/multiple-fields/

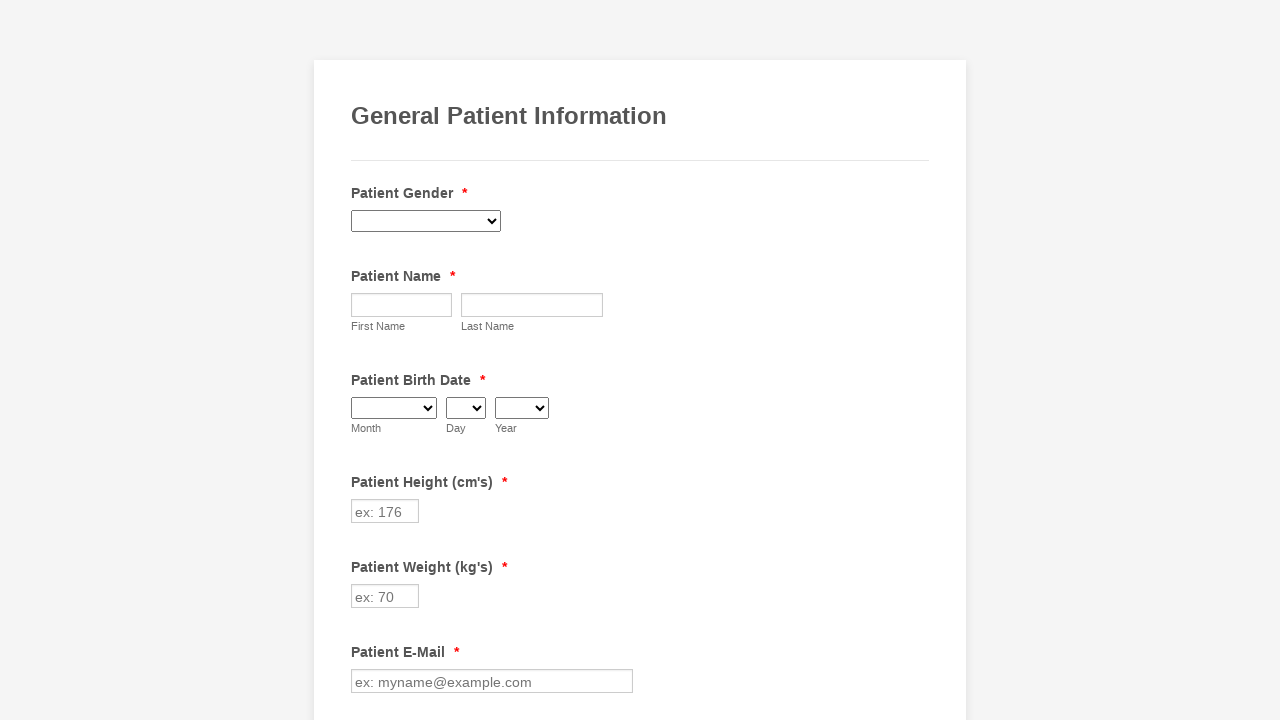

Waited for checkbox form elements to load
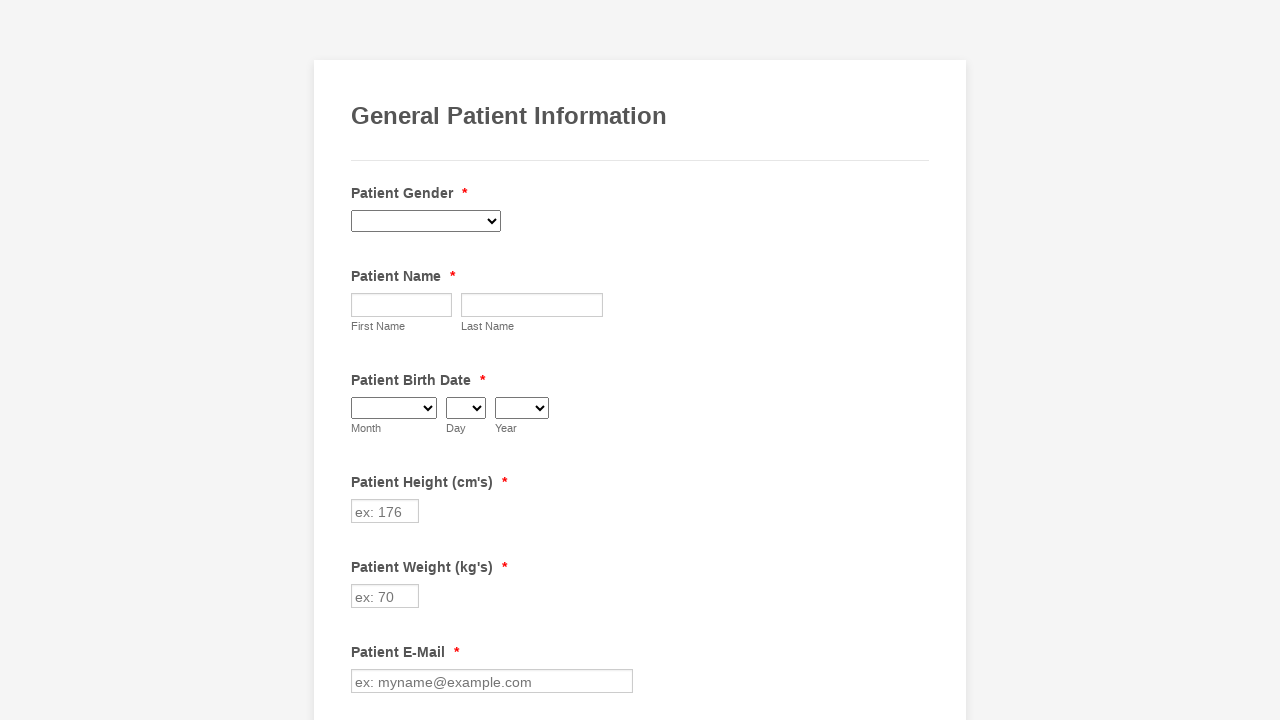

Located the Gallstones checkbox element
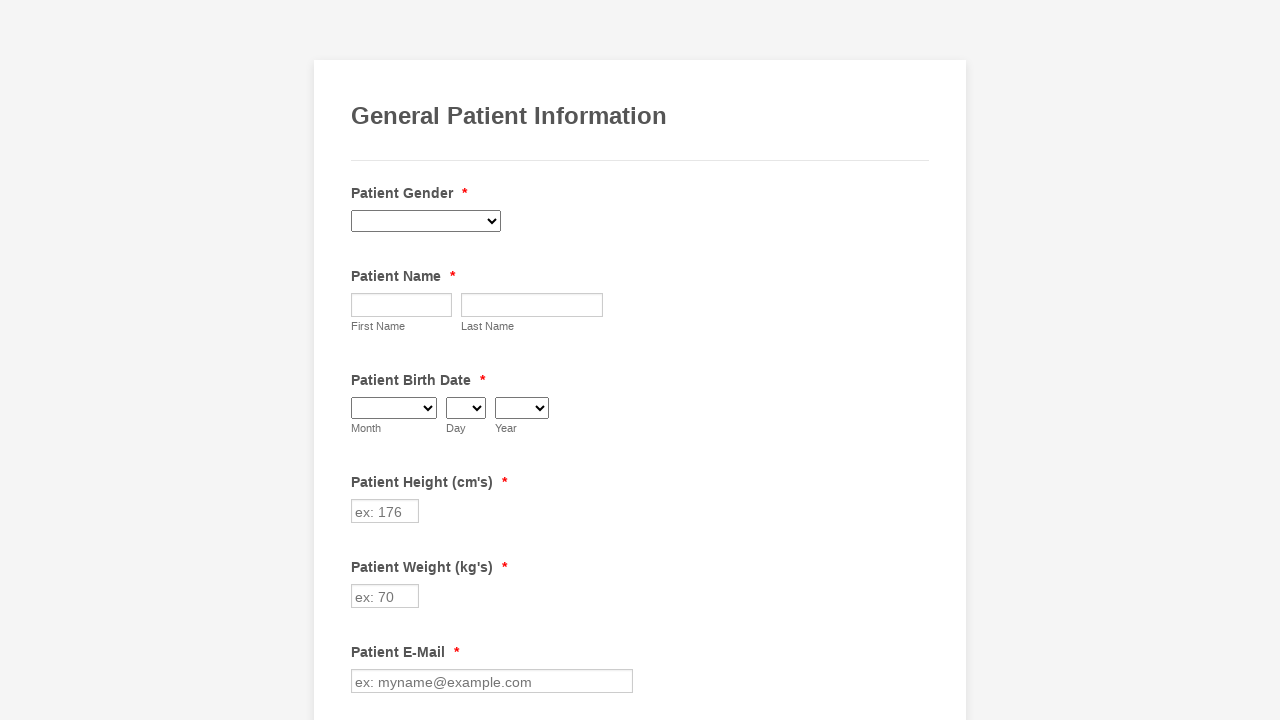

Clicked on the Gallstones checkbox to select it at (362, 360) on div.form-single-column input.form-checkbox[value='Gallstones']
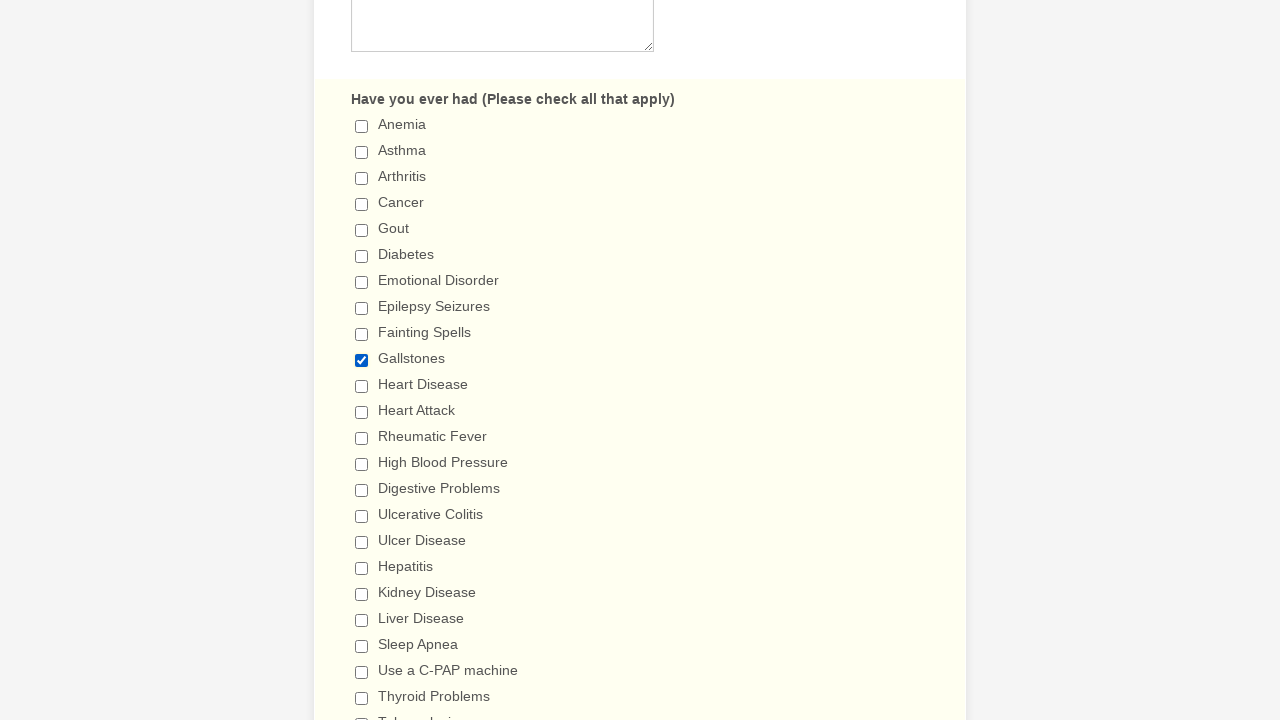

Verified that Gallstones checkbox is selected
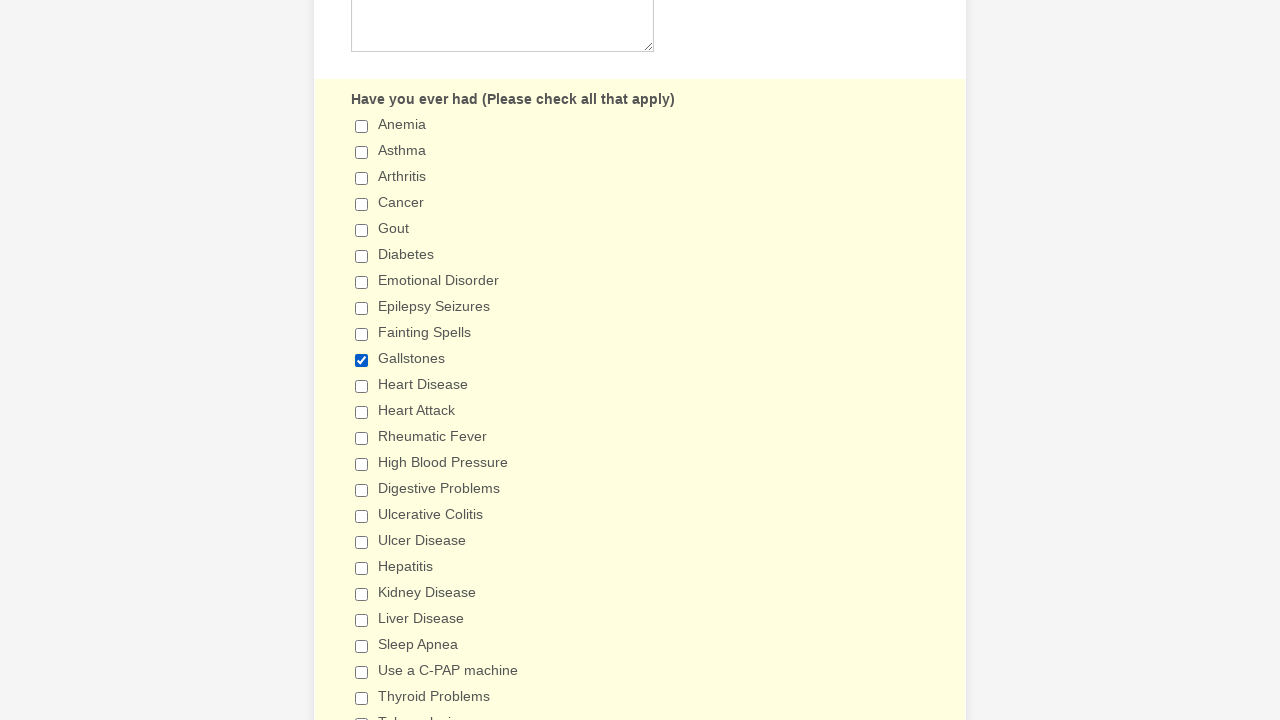

Located the '3-4 days' exercise radio button element
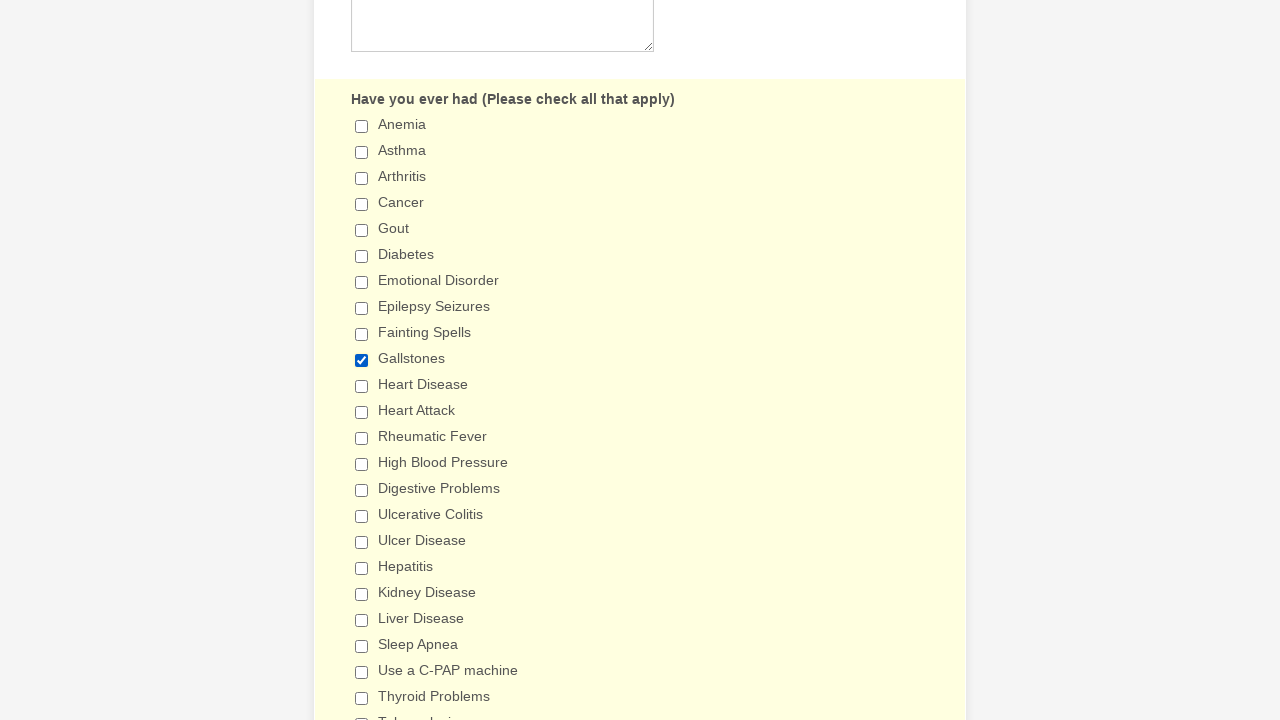

Clicked on the '3-4 days' radio button to select it at (362, 361) on xpath=//label[contains(text(), ' Exercise ')]/following-sibling::div//input[@typ
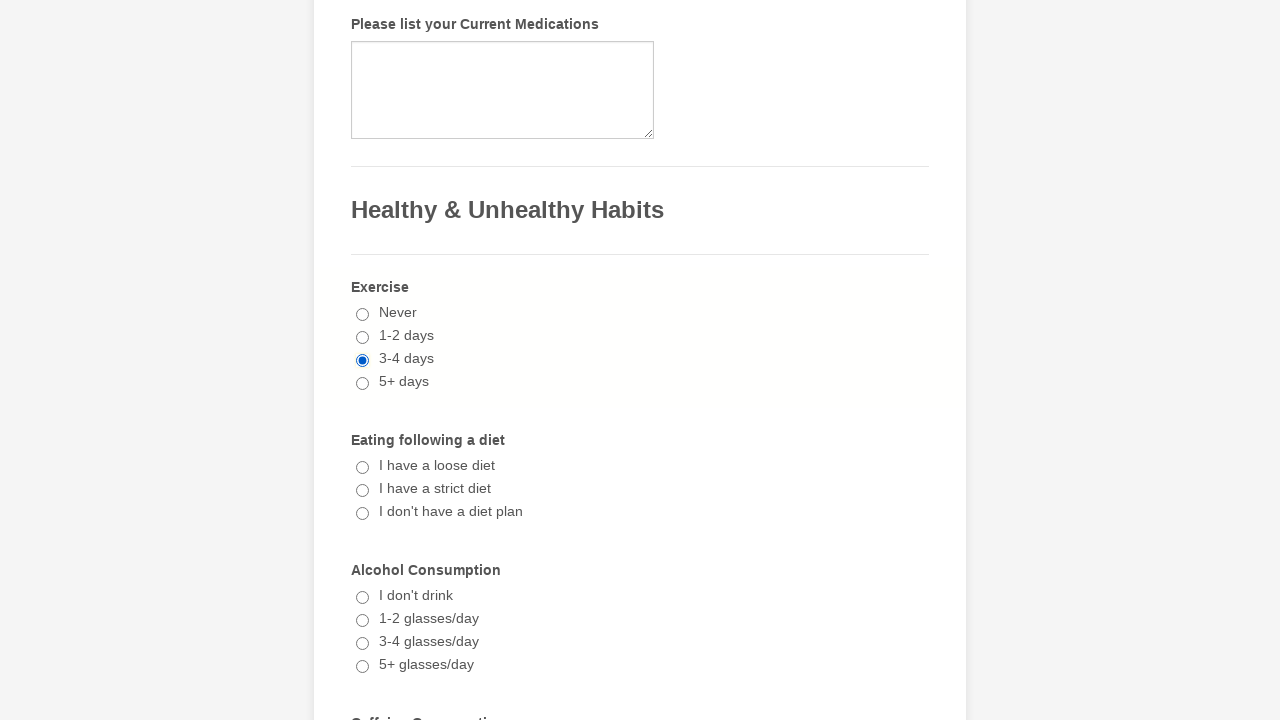

Verified that '3-4 days' radio button is selected
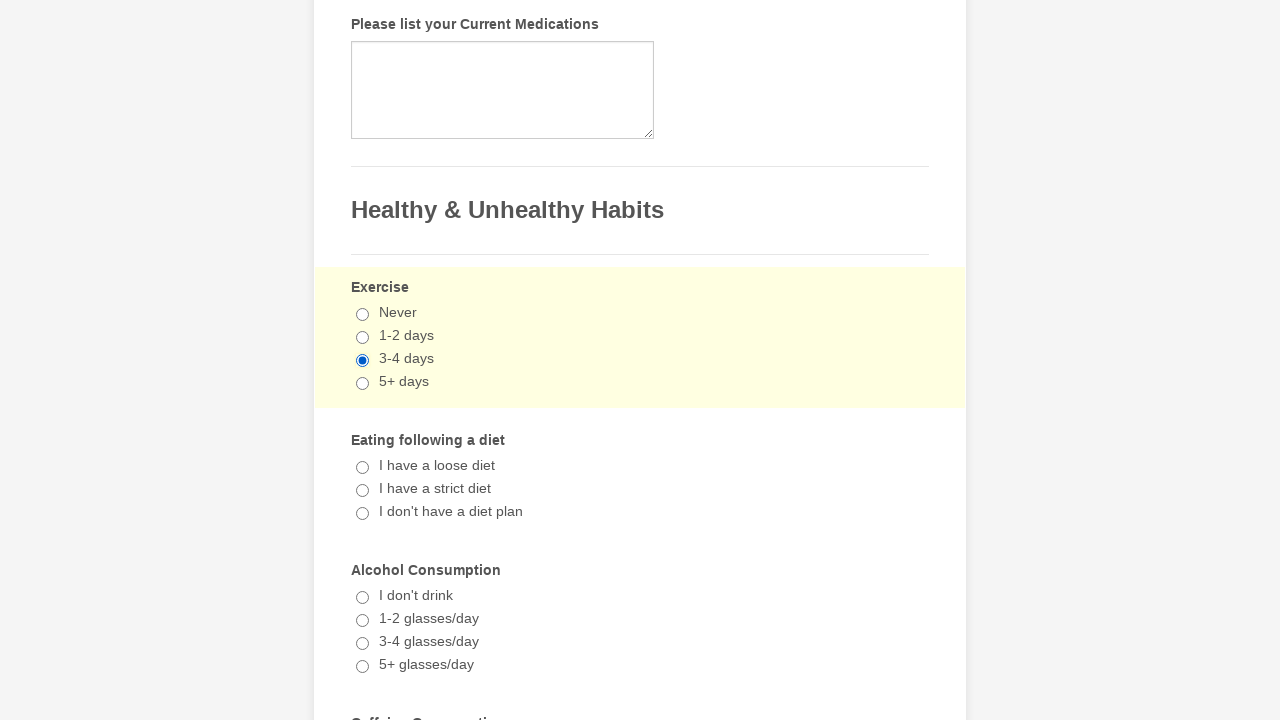

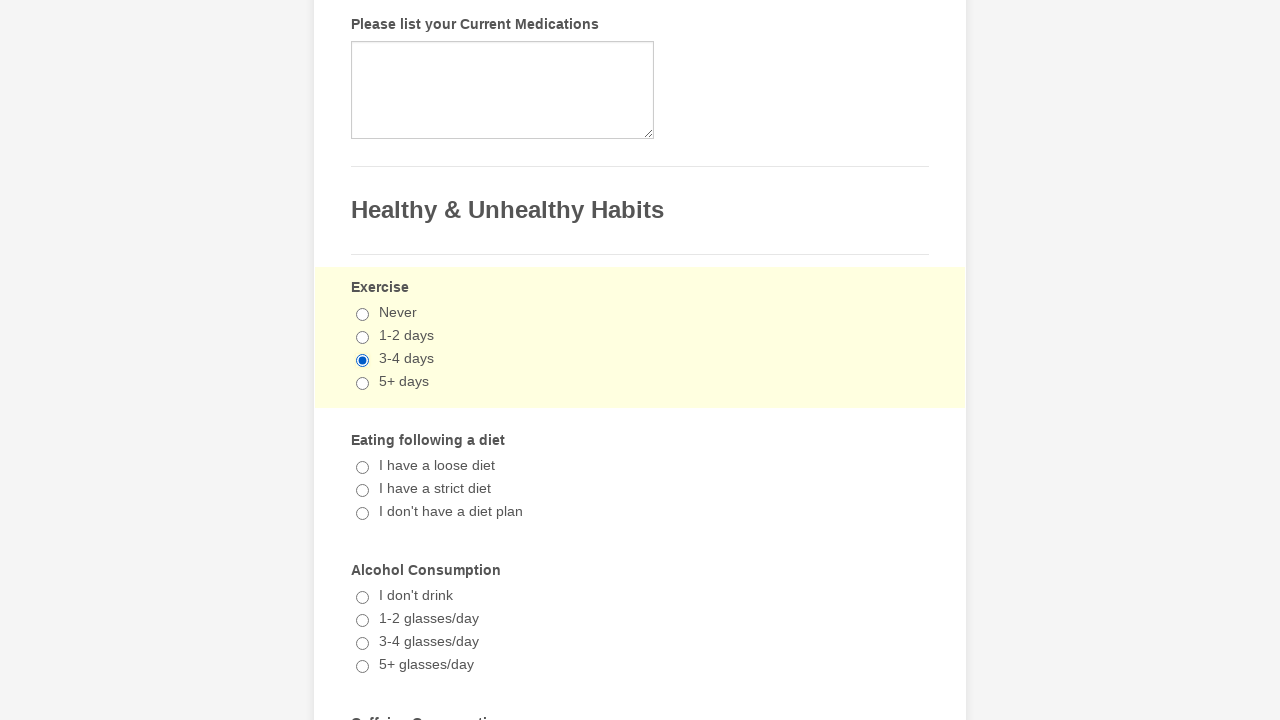